Tests form interaction on a Selenium practice page by filling username and password fields, clicking submit, and verifying an error message is displayed

Starting URL: https://rahulshettyacademy.com/locatorspractice/

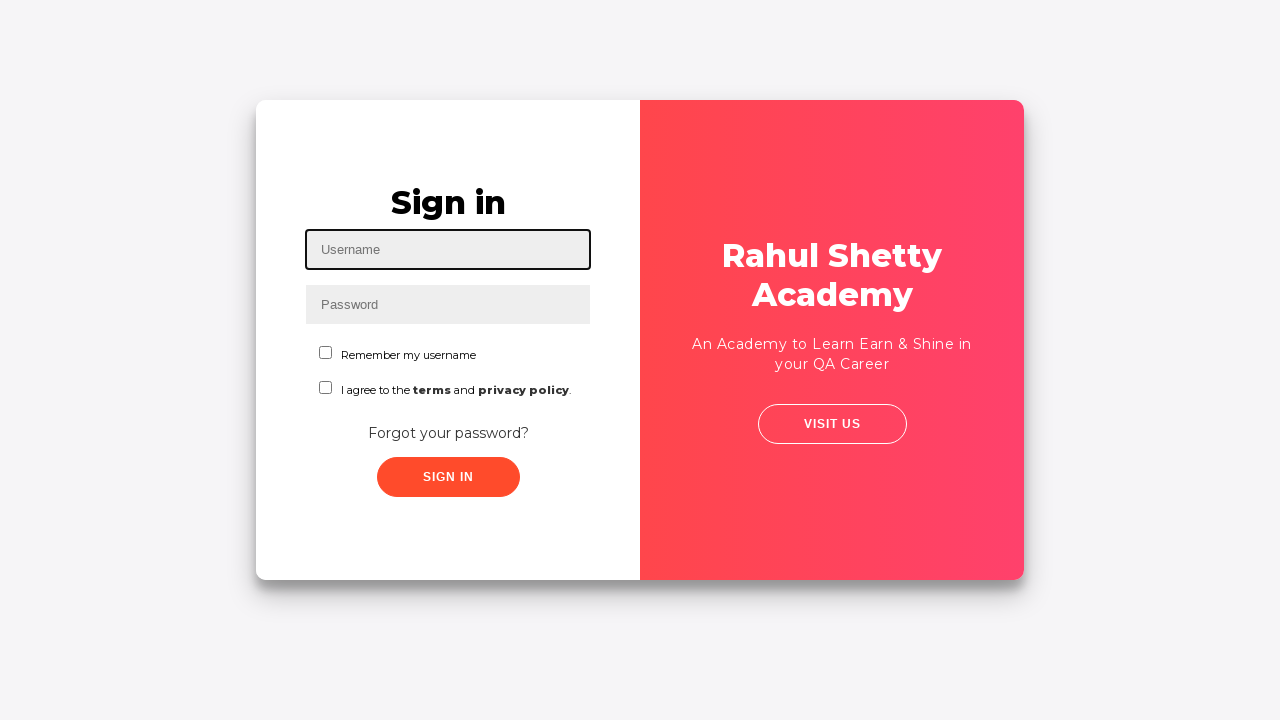

Filled username field with 'Imran' on #inputUsername
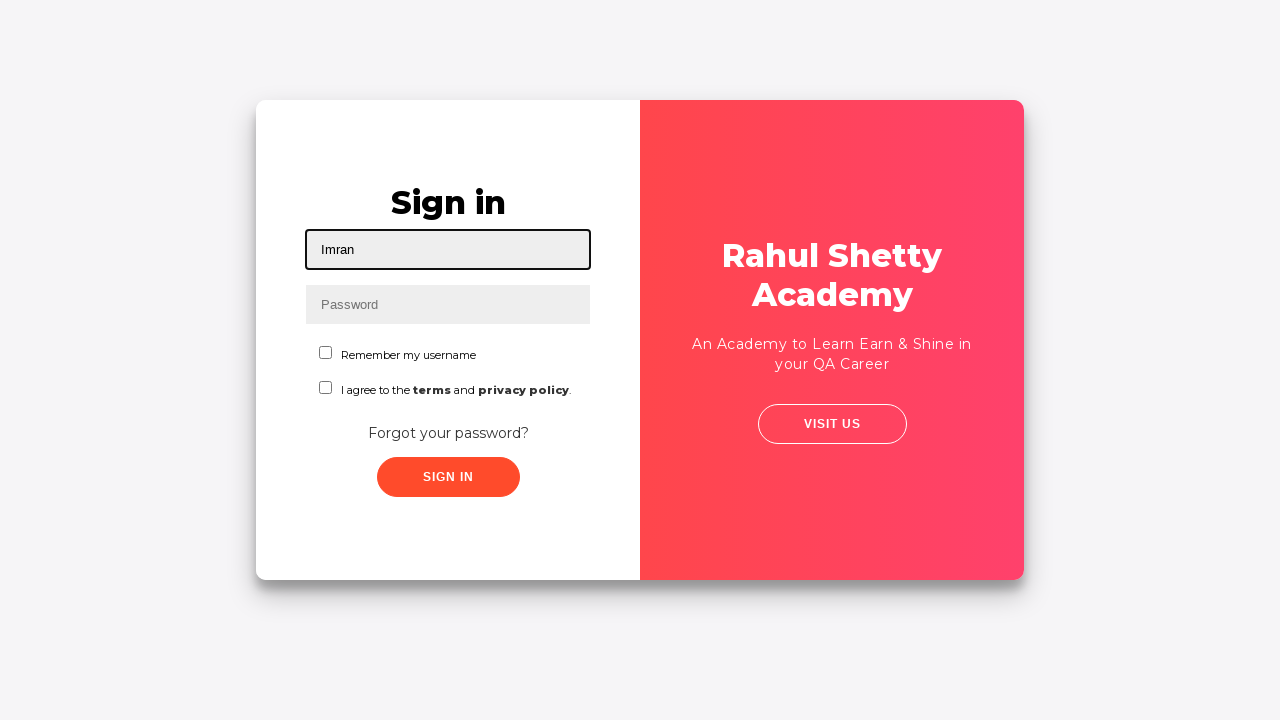

Filled password field with 'Khan' on input[name='inputPassword']
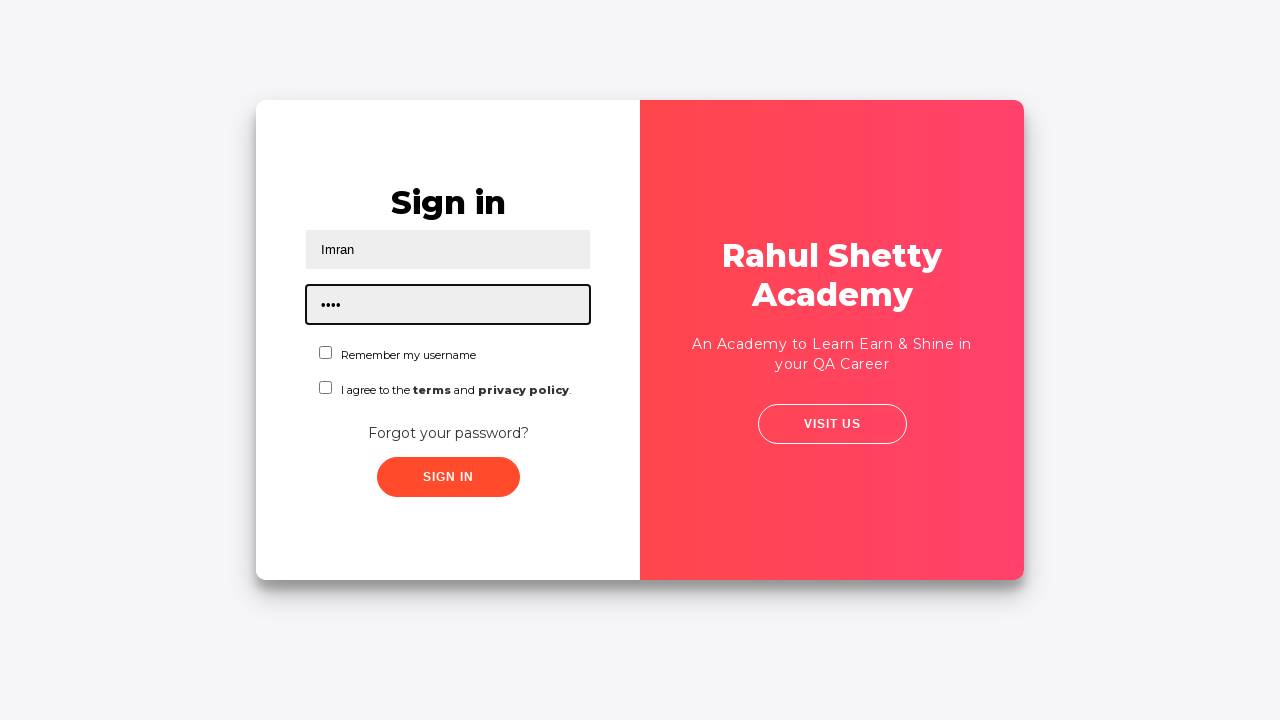

Clicked submit button at (448, 477) on .submit
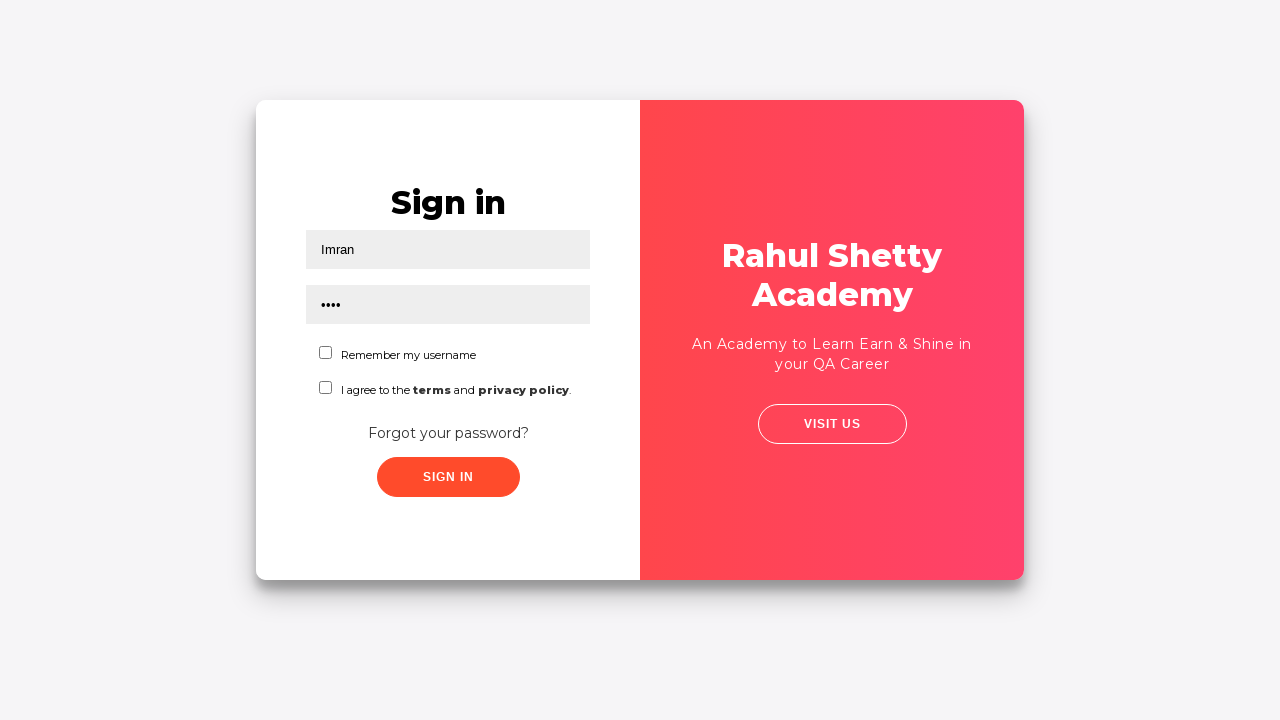

Error message appeared on the form
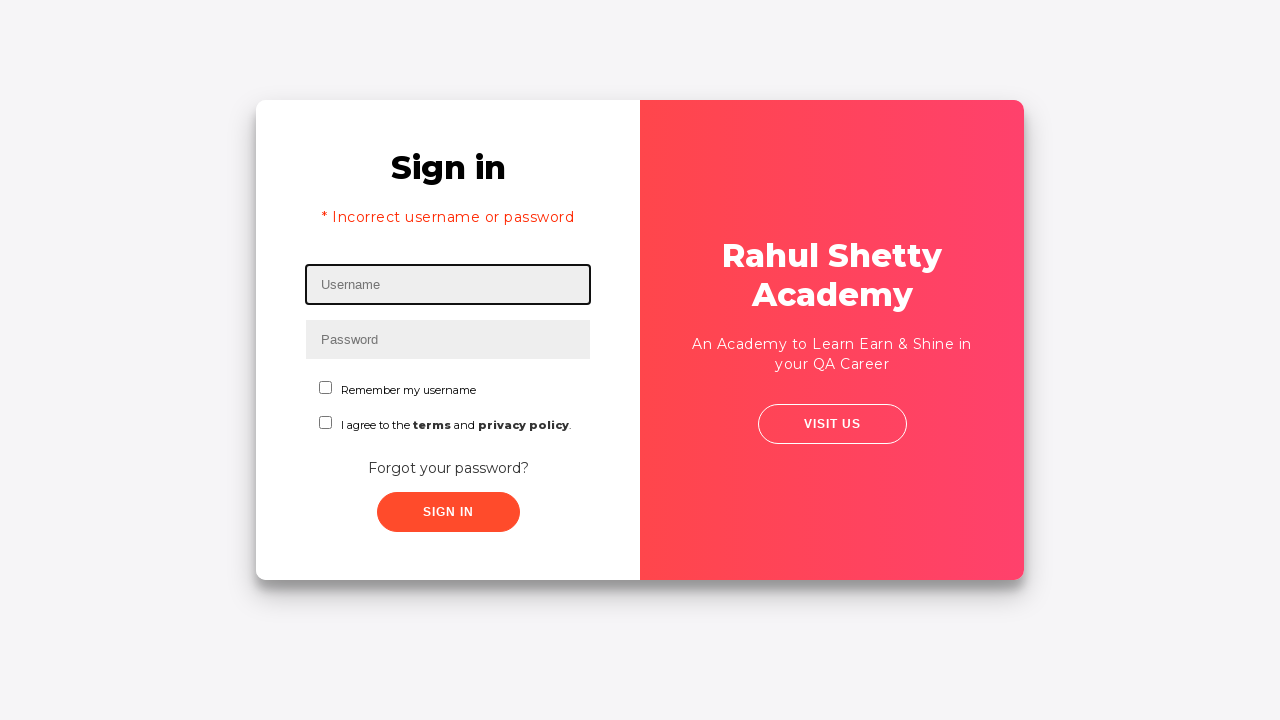

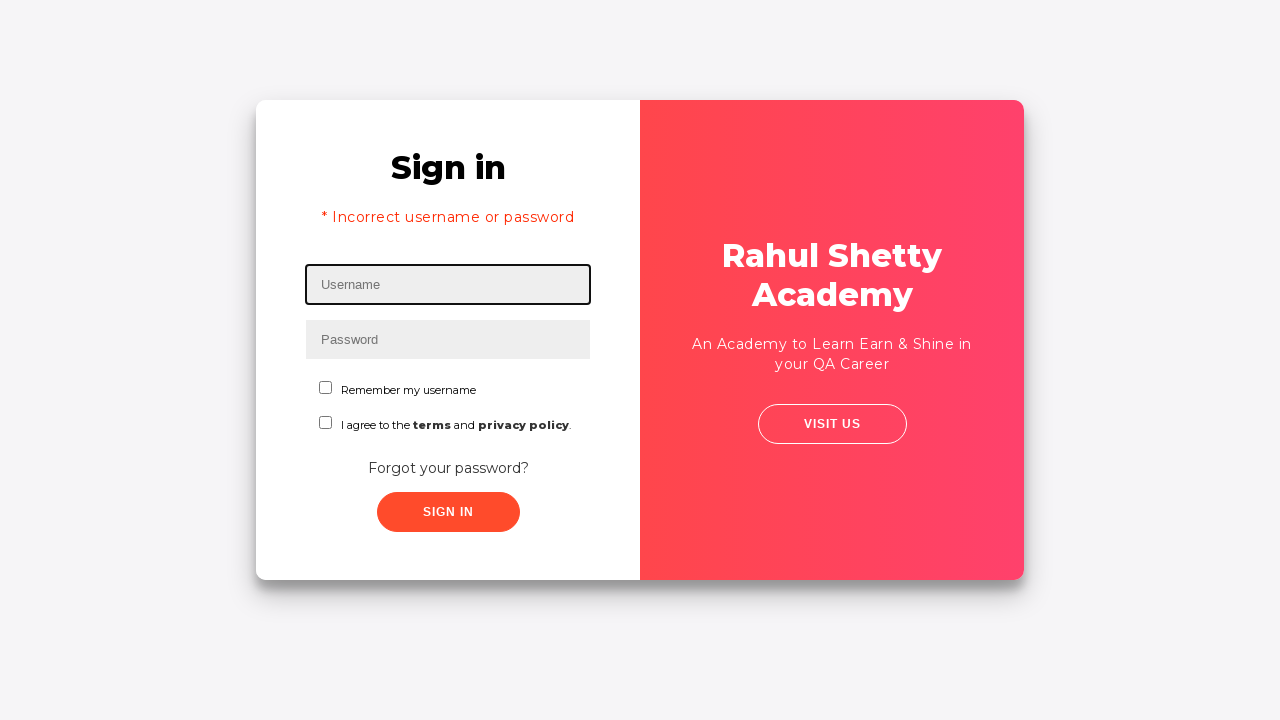